Navigates to the automation bookstore and verifies that book elements with specific IDs exist, checking that pid4 is above pid8.

Starting URL: https://automationbookstore.dev/

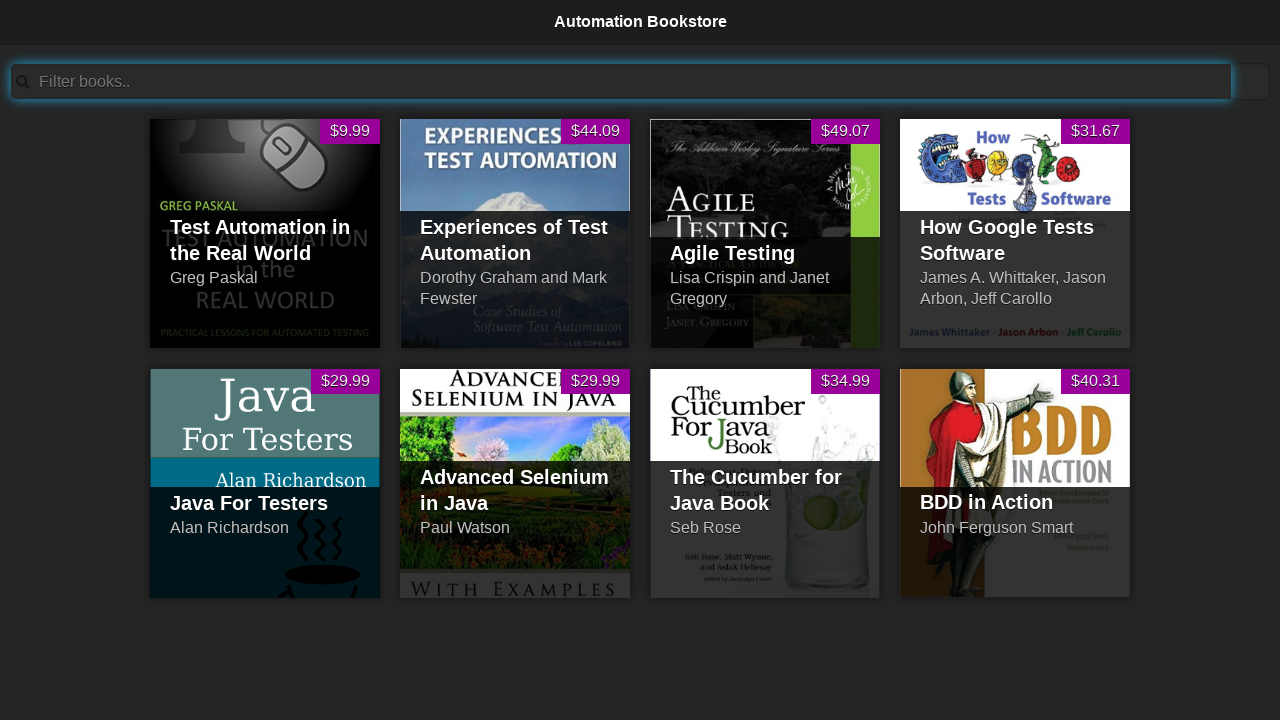

Navigated to automation bookstore
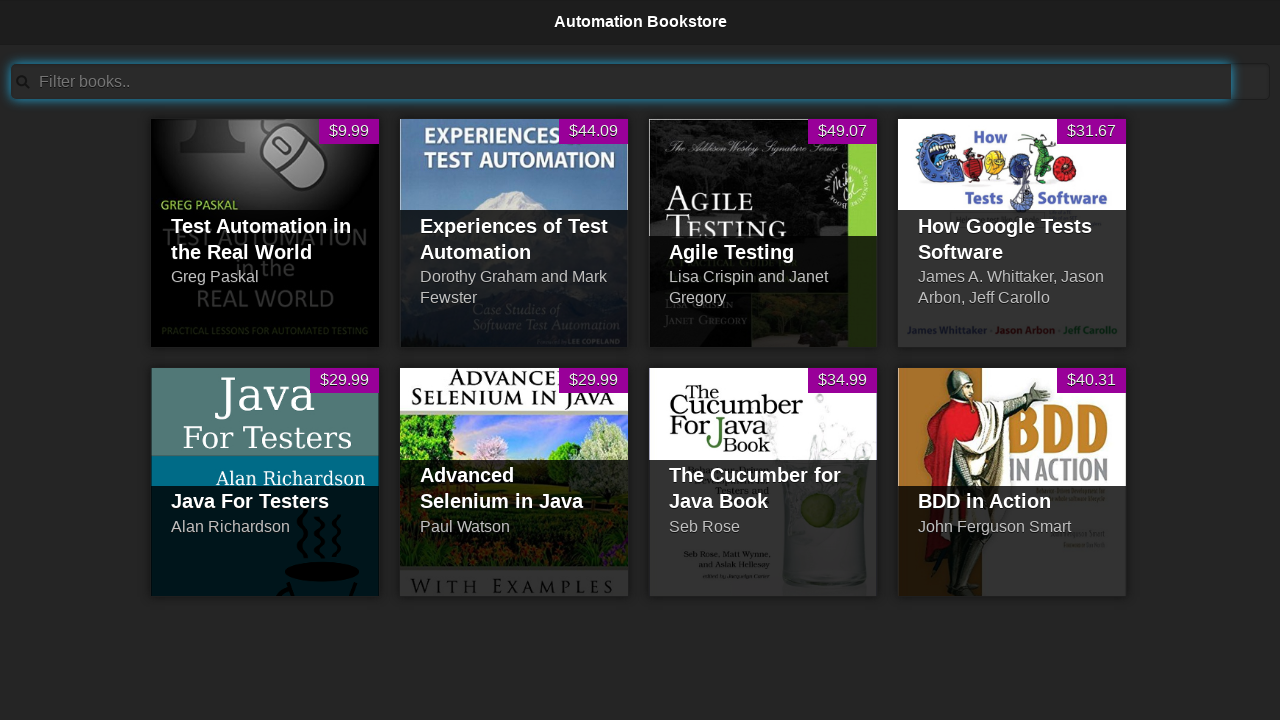

Page fully loaded (domcontentloaded)
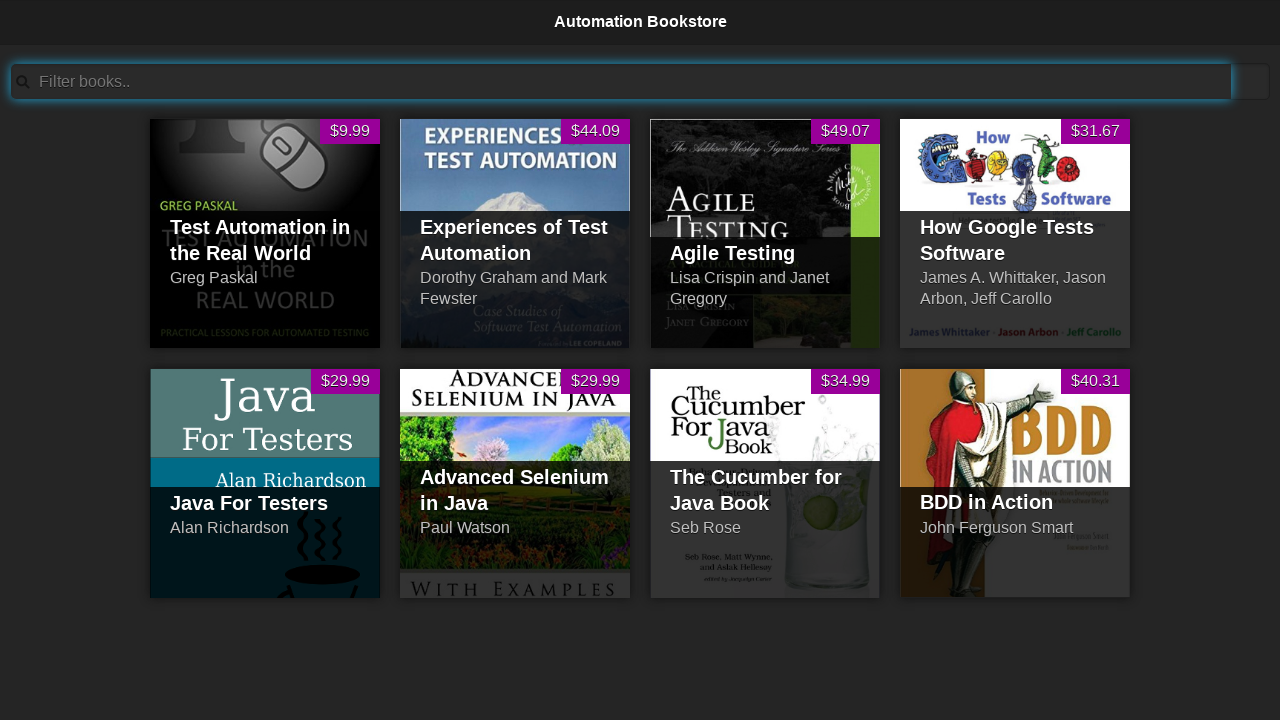

Verified element with ID 'pid8' exists
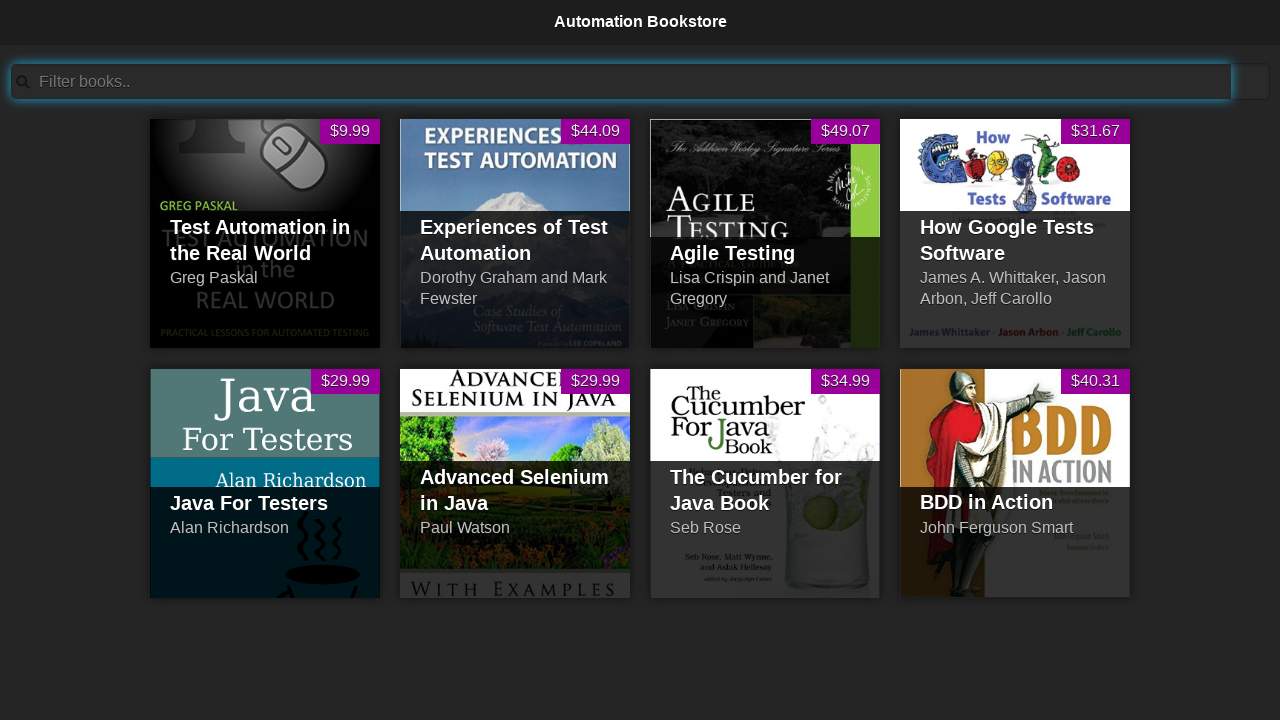

Verified element with ID 'pid4' exists
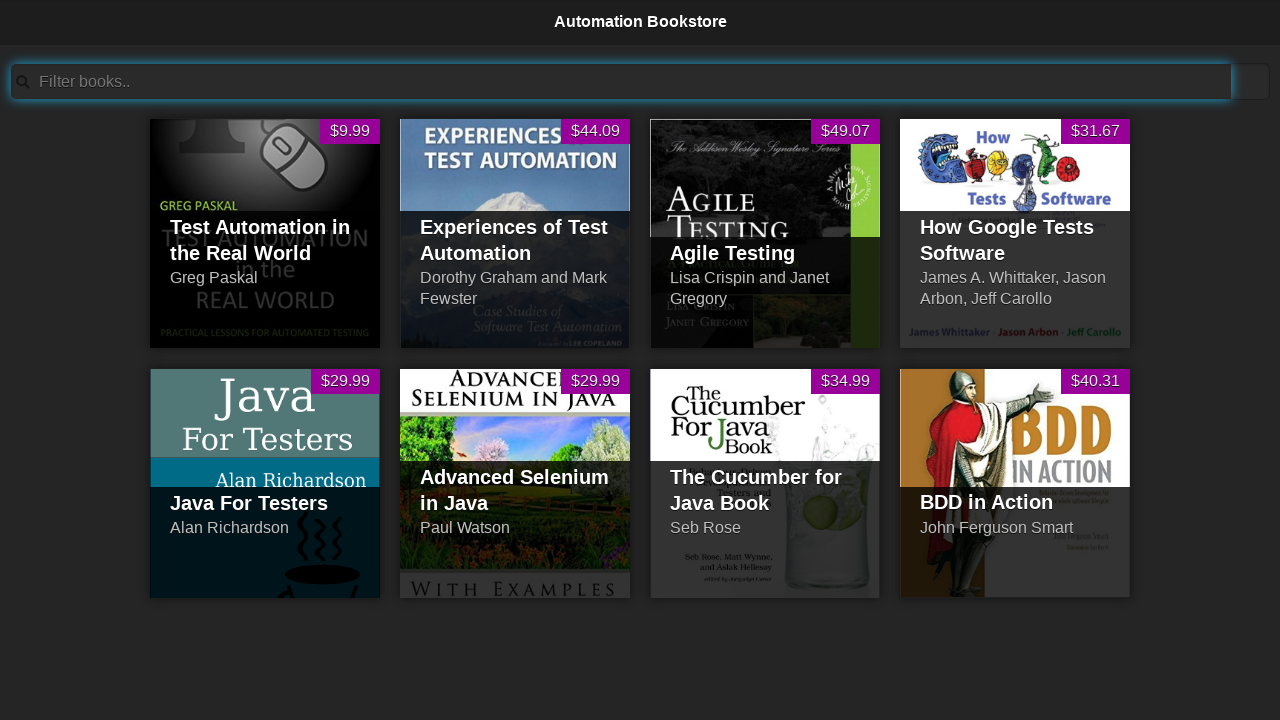

Retrieved ID attribute from element: 'pid4'
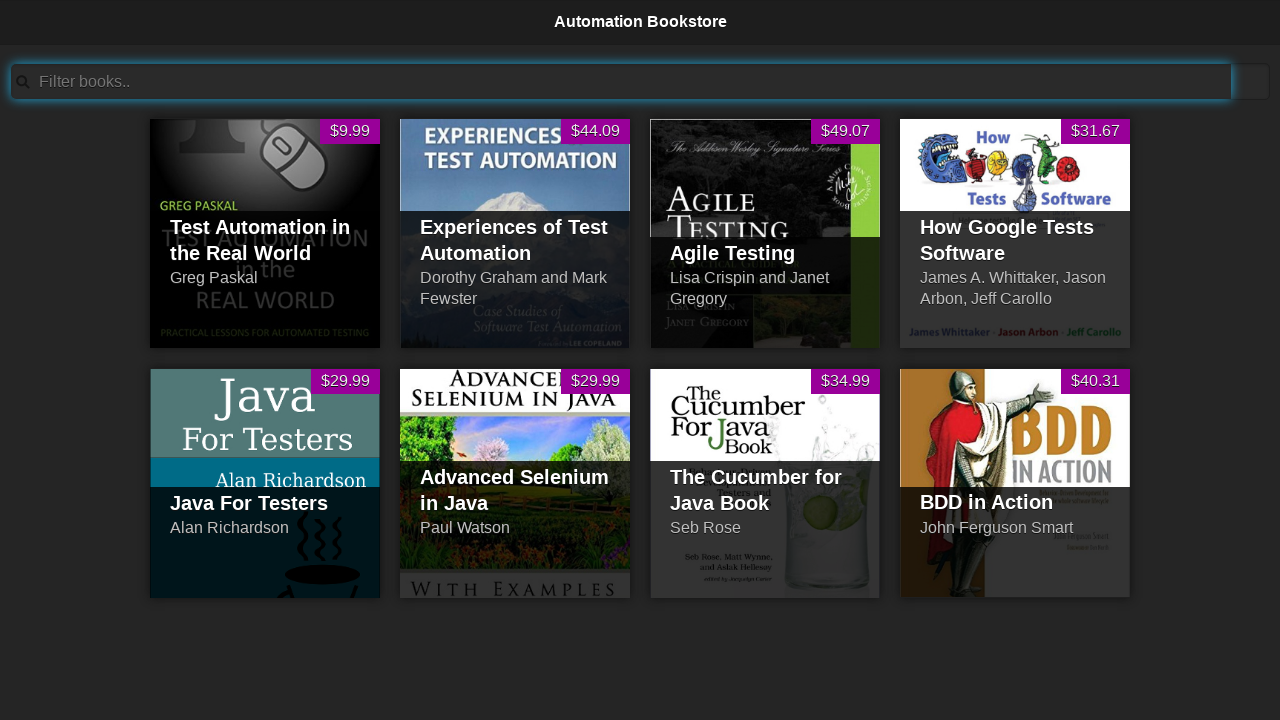

Assertion passed: pid4 element ID is correct, confirming pid4 is above pid8
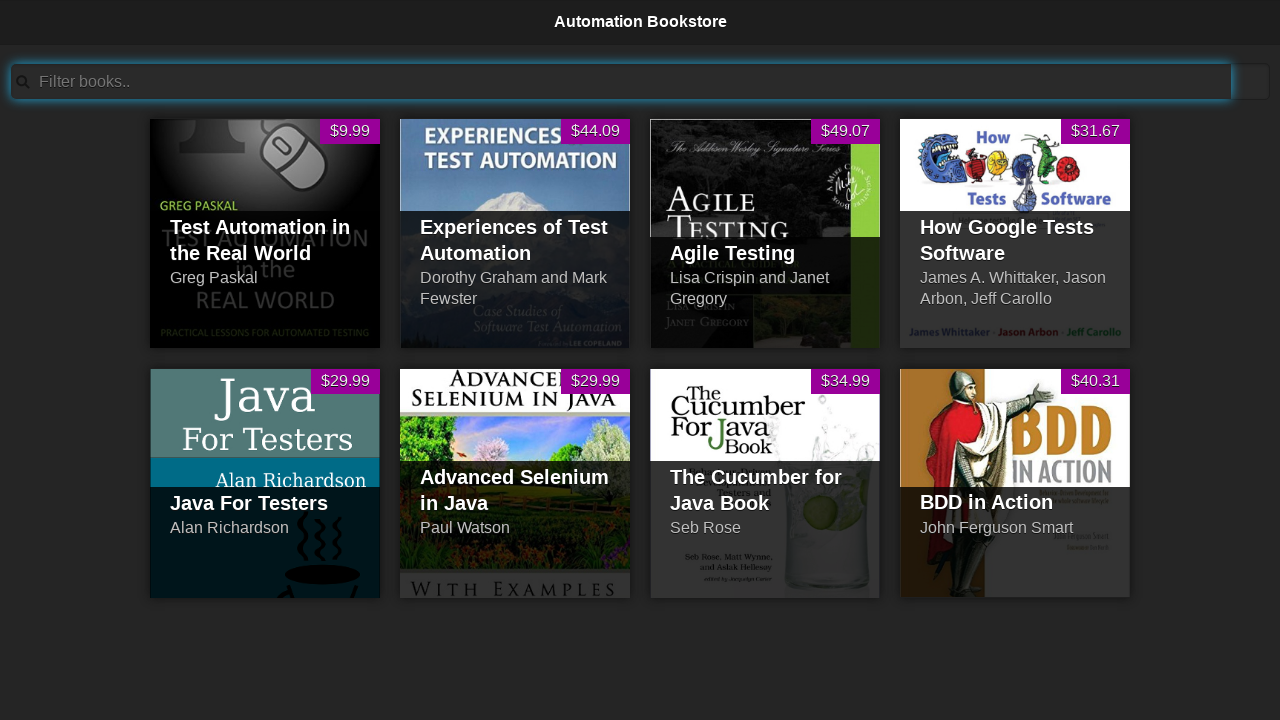

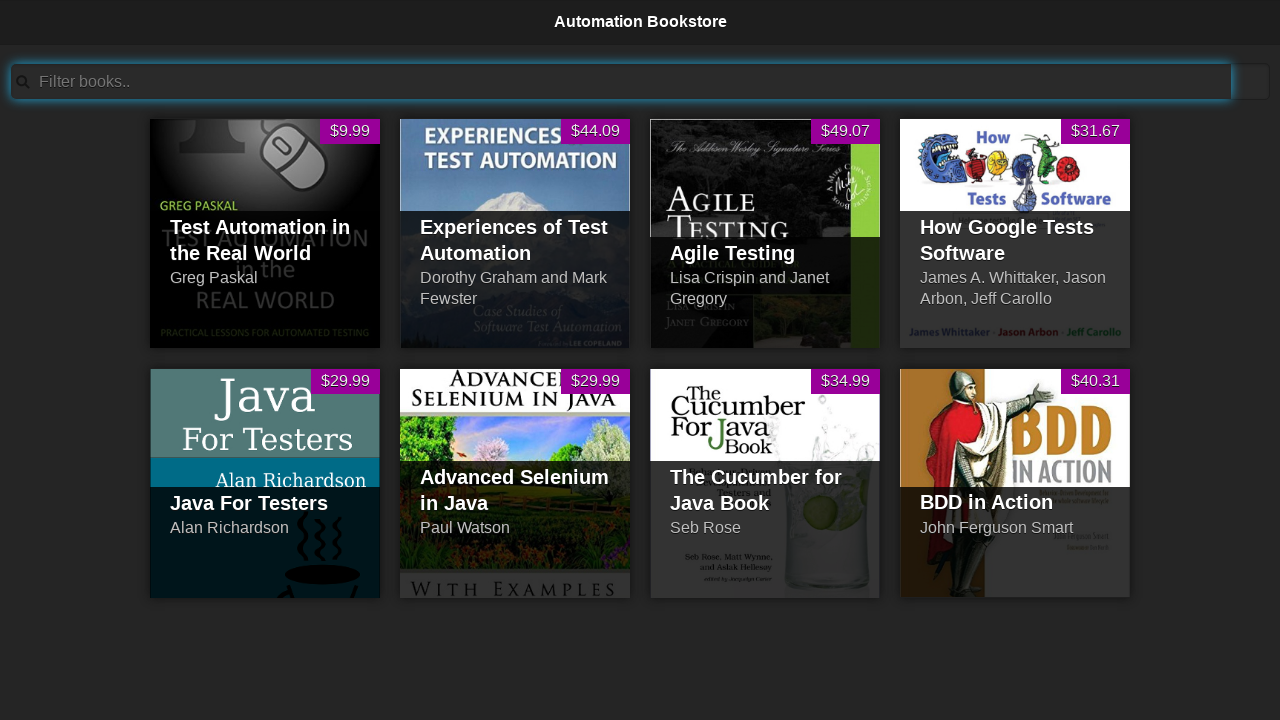